Navigates to Oracle's Java documentation downloads page, expands a download section, and clicks on a disabled download link using JavaScript execution

Starting URL: https://www.oracle.com/java/technologies/javase-jdk23-doc-downloads.html

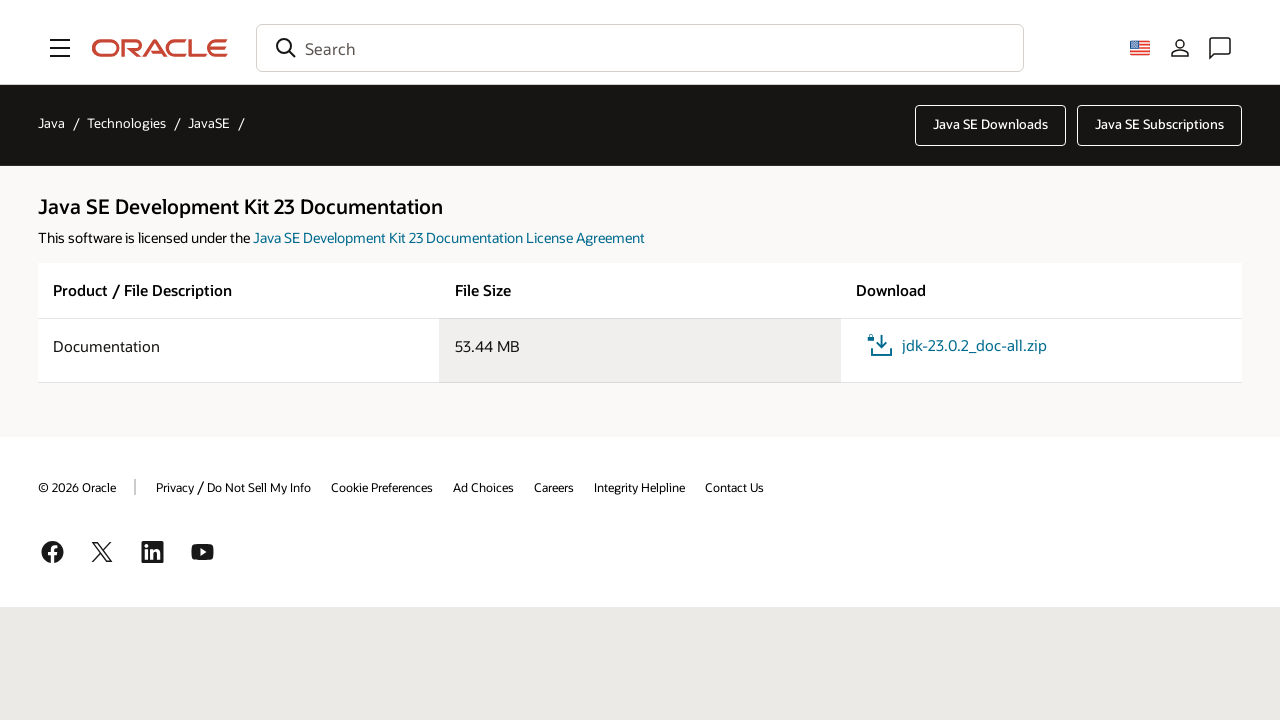

Clicked on jdk-23.0.2_doc-all.zip to expand download section at (955, 346) on text=jdk-23.0.2_doc-all.zip
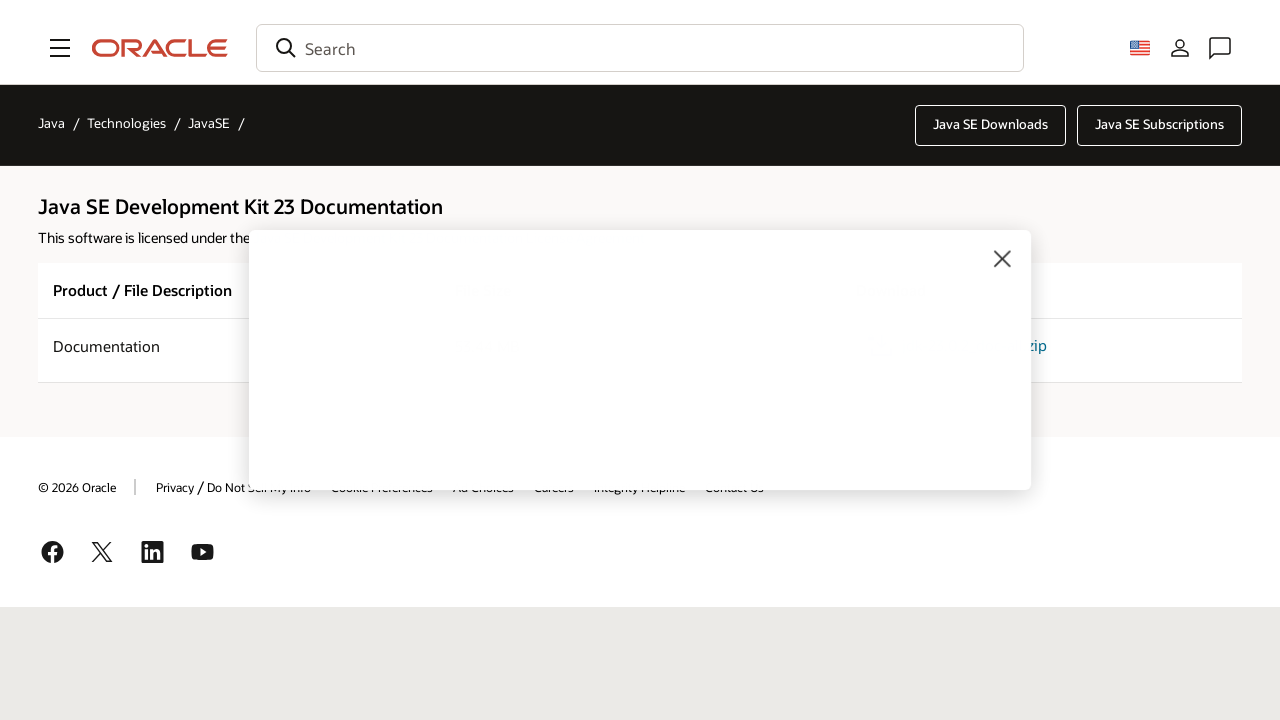

Located the disabled download link element
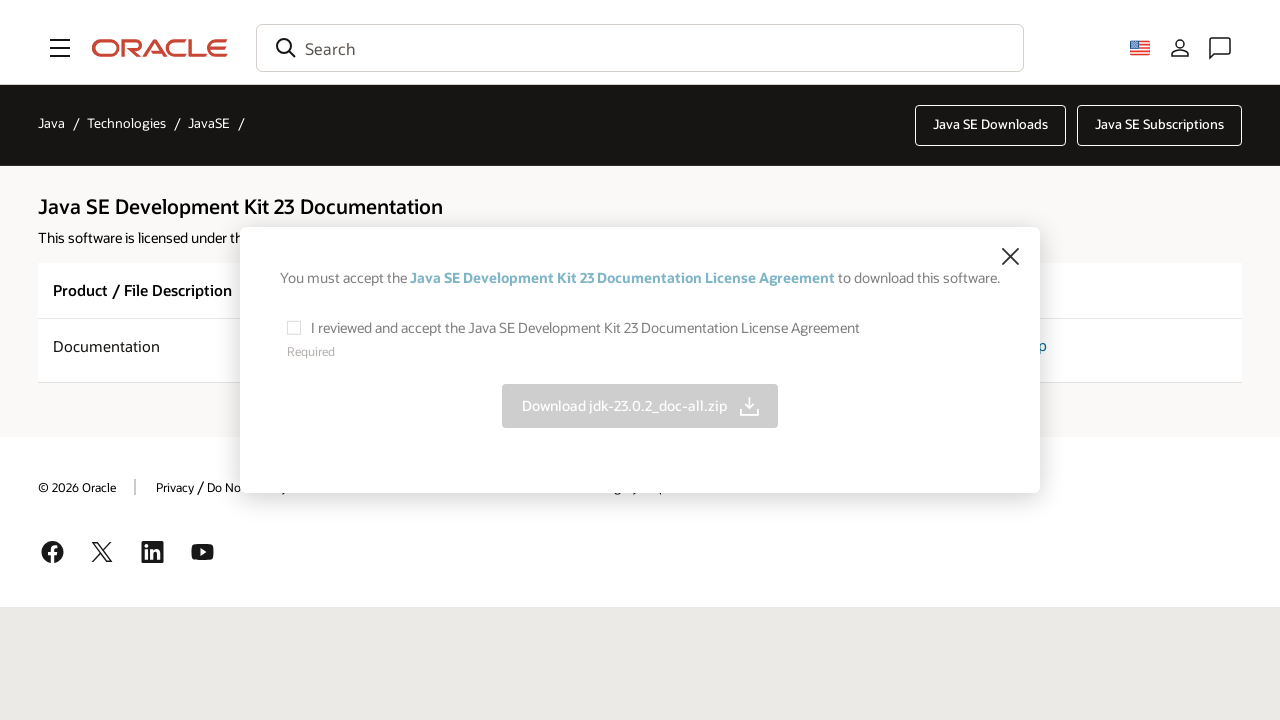

Executed JavaScript click on disabled download link for jdk-23.0.2_doc-all.zip
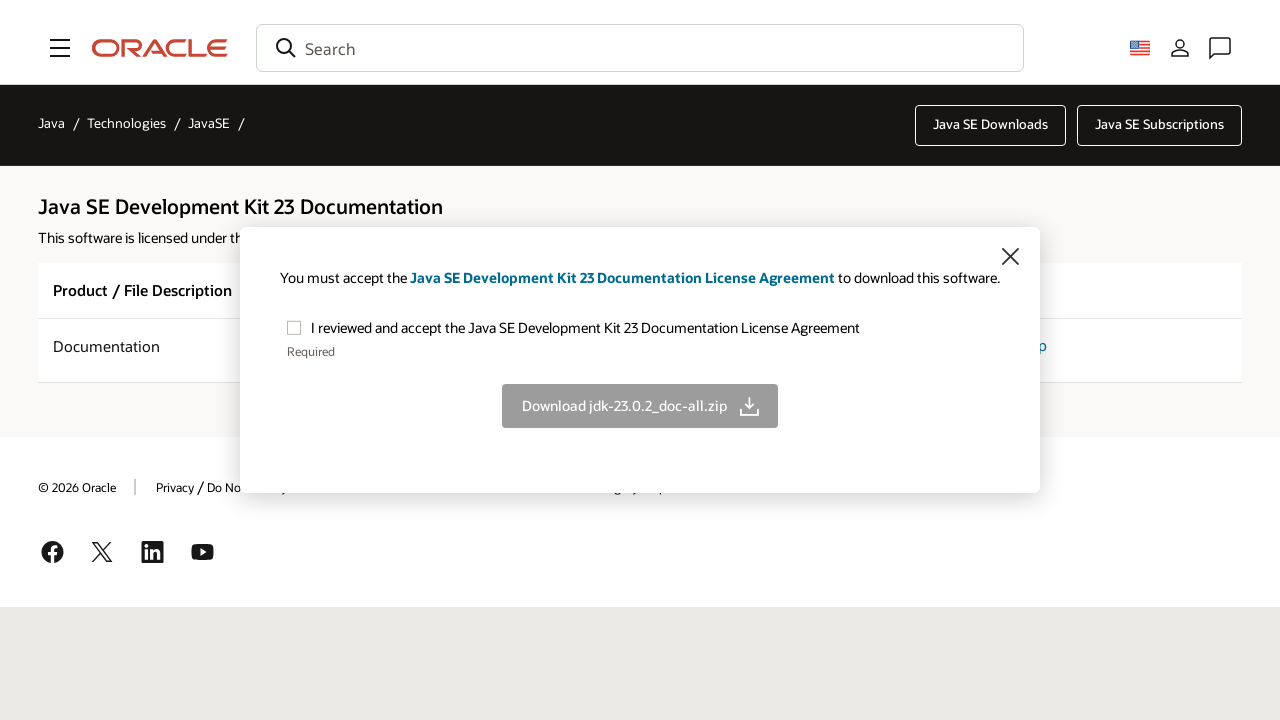

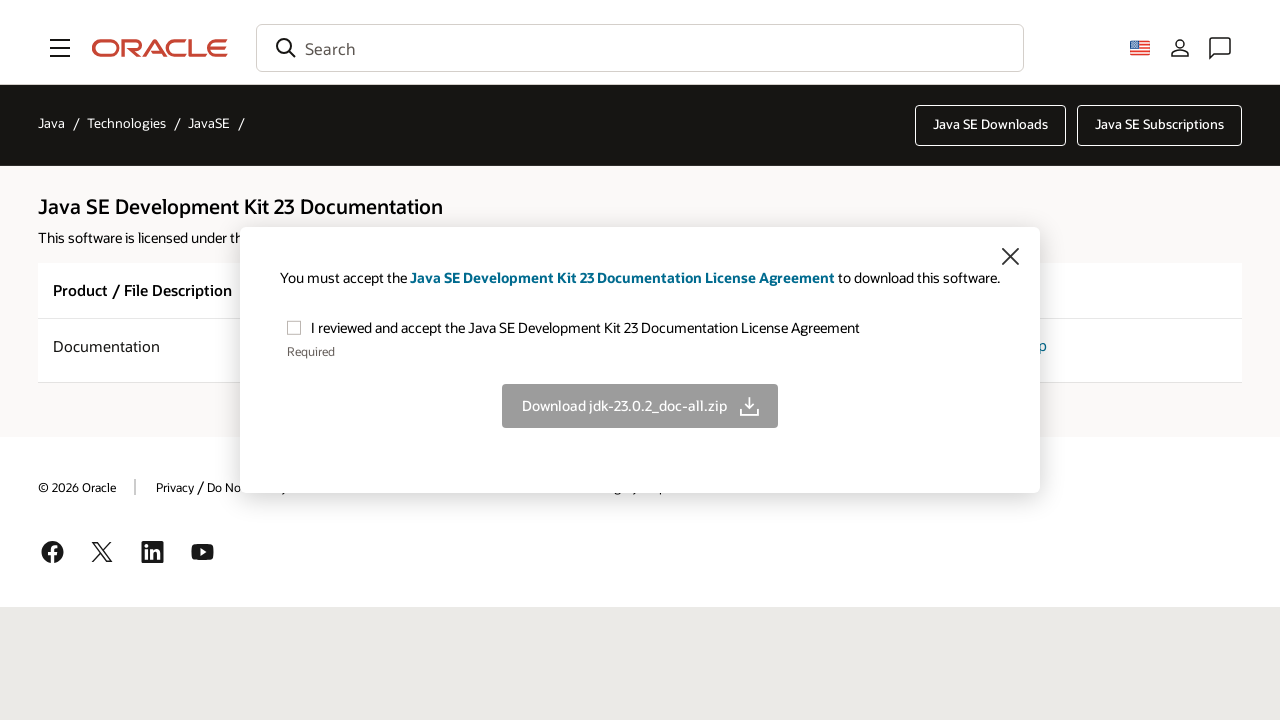